Verifies ATM Services section displays 5 correct options with expected text

Starting URL: https://parabank.parasoft.com/parabank/index.htm

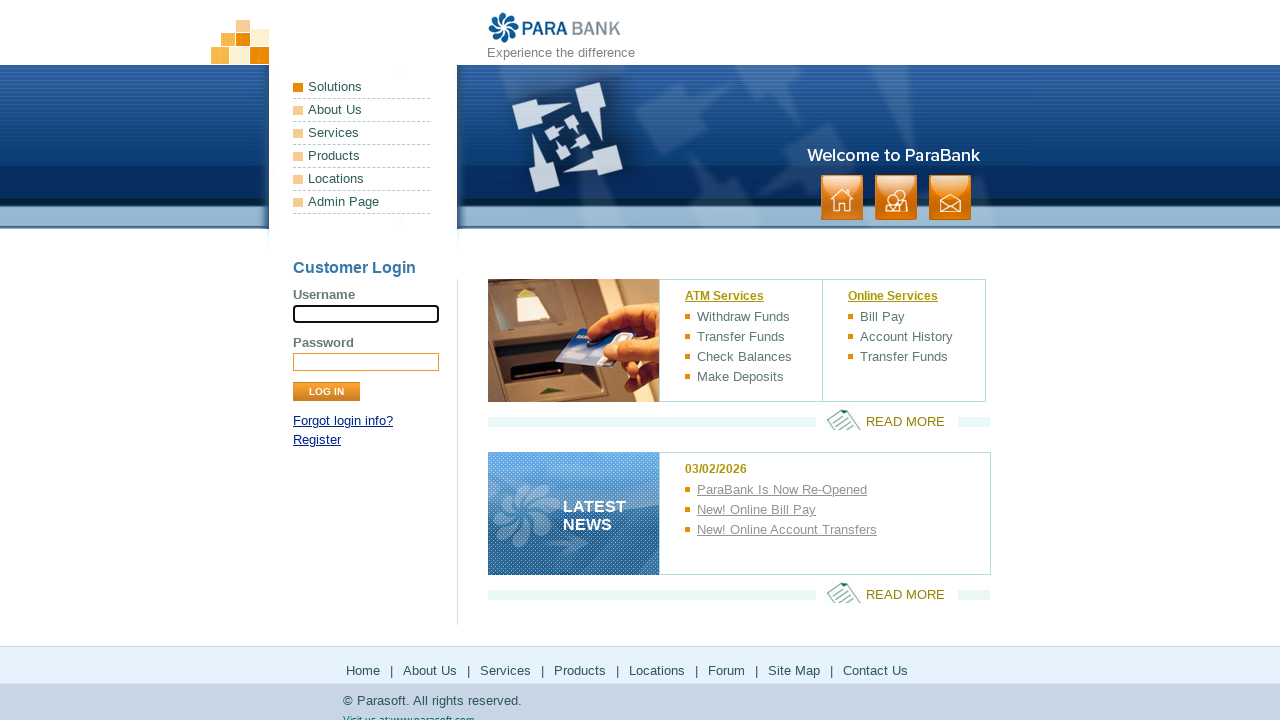

Waited for ATM Services section to load
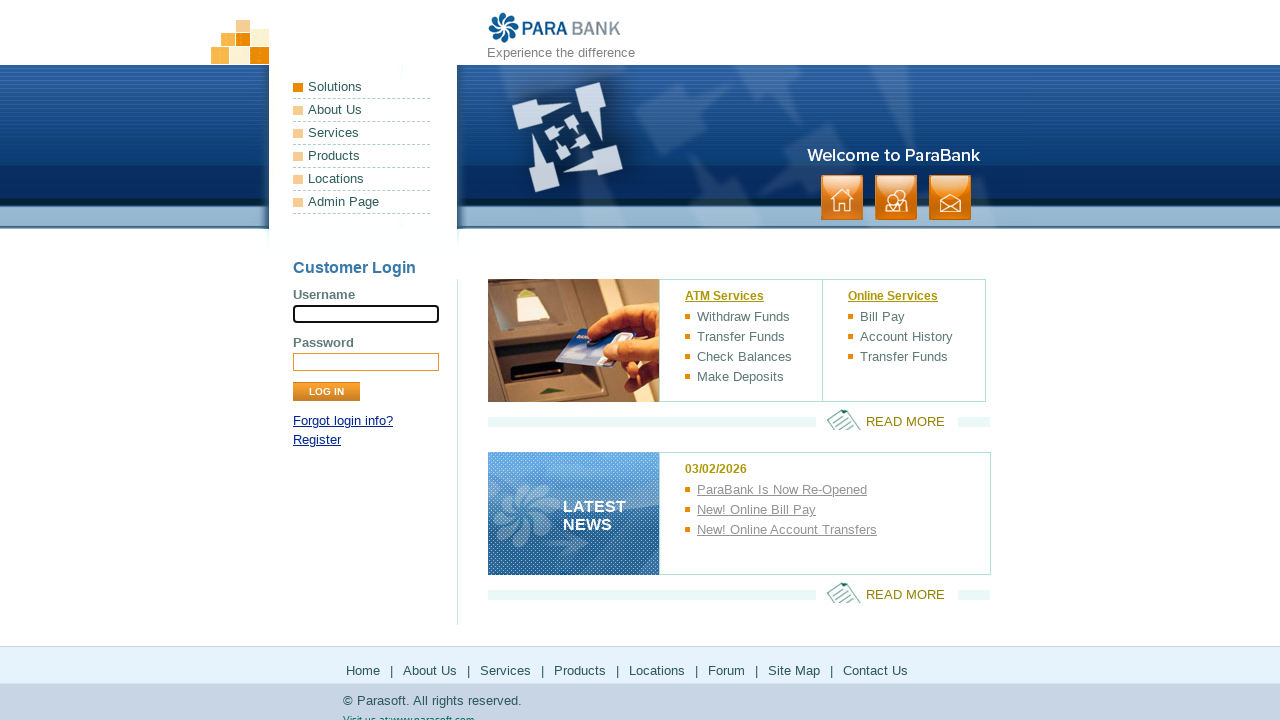

Counted ATM Services items: 5
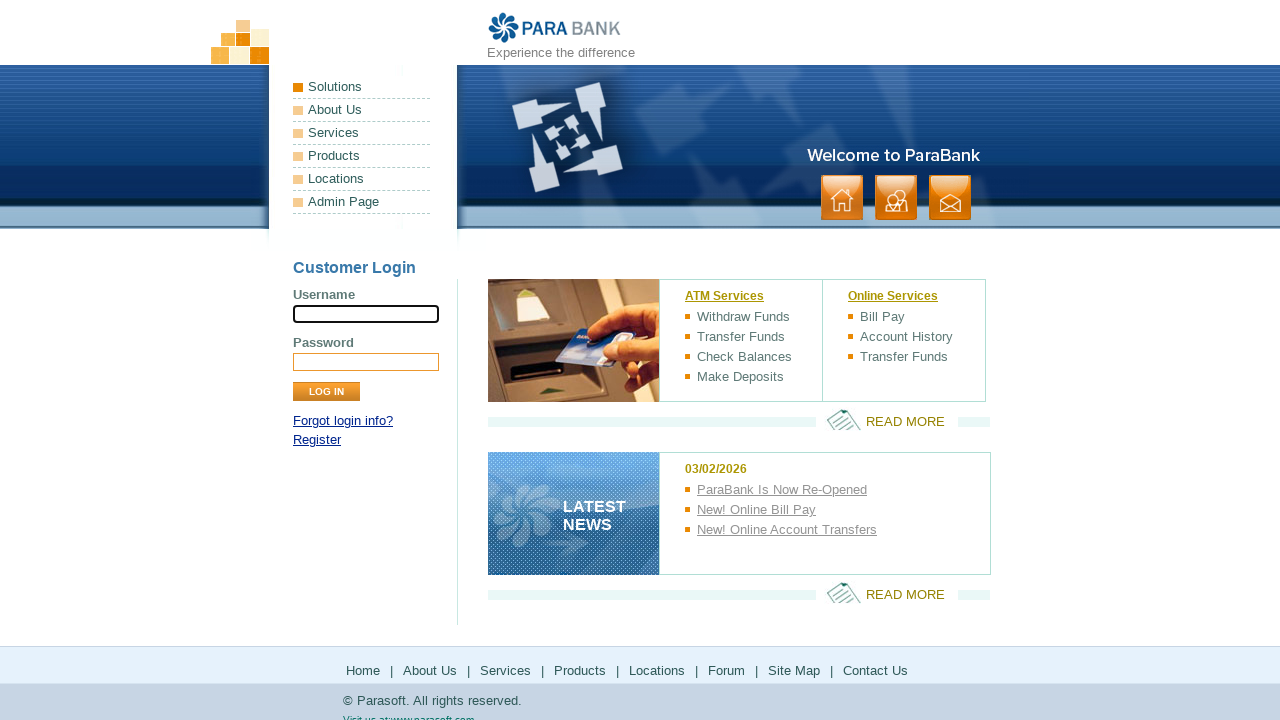

Verified ATM Services section displays exactly 5 items
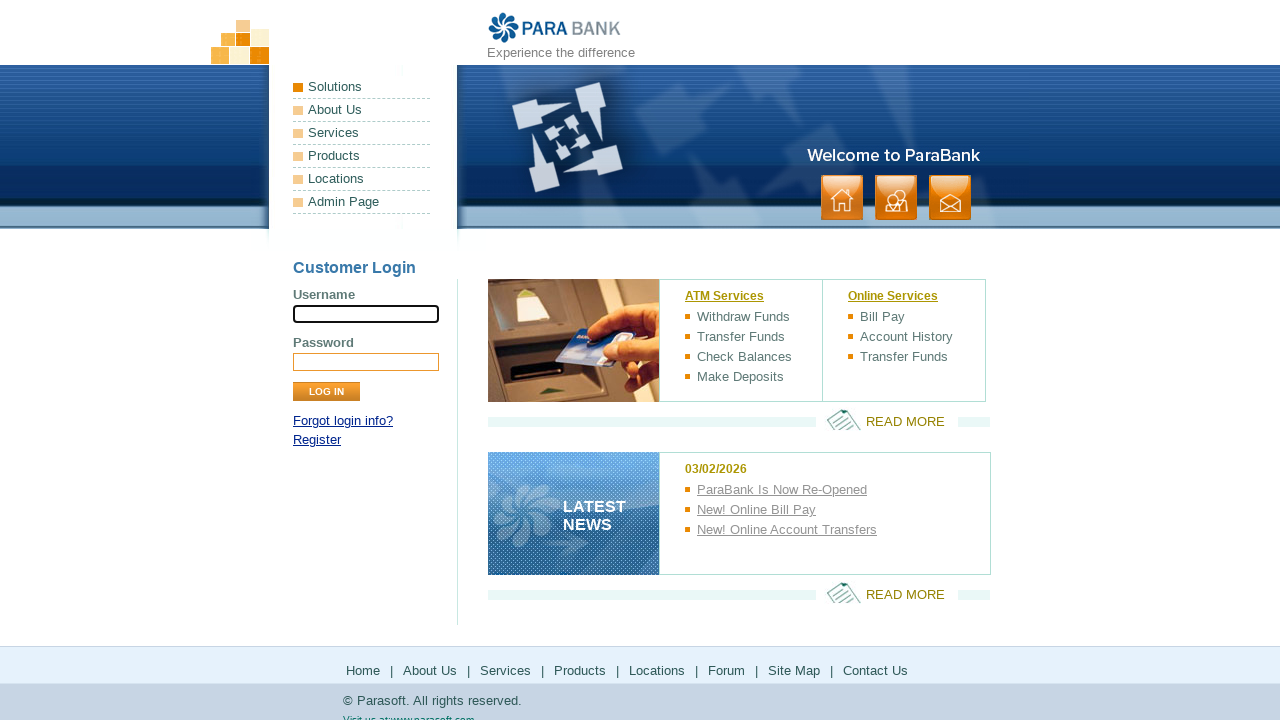

Located ATM Services item at index 0: 'ATM Services'
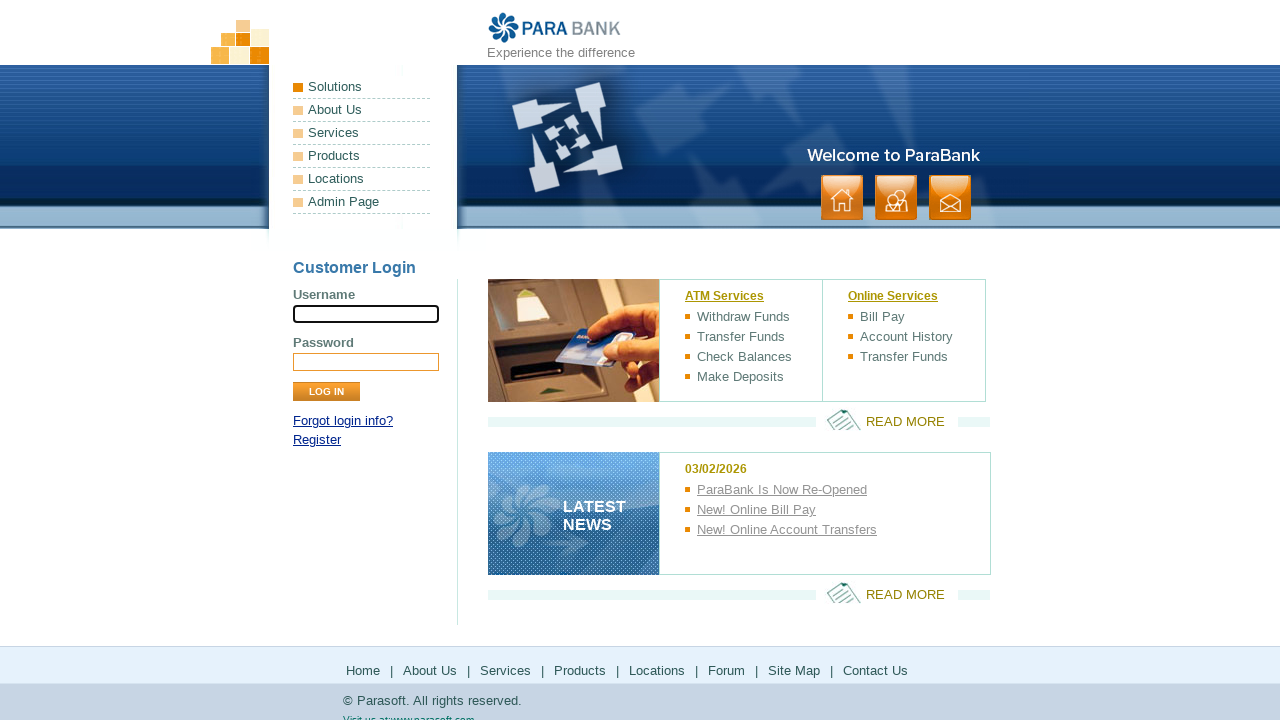

Hovered over ATM Services item: 'ATM Services' at (754, 297) on ul[class='services'] >> li >> nth=0
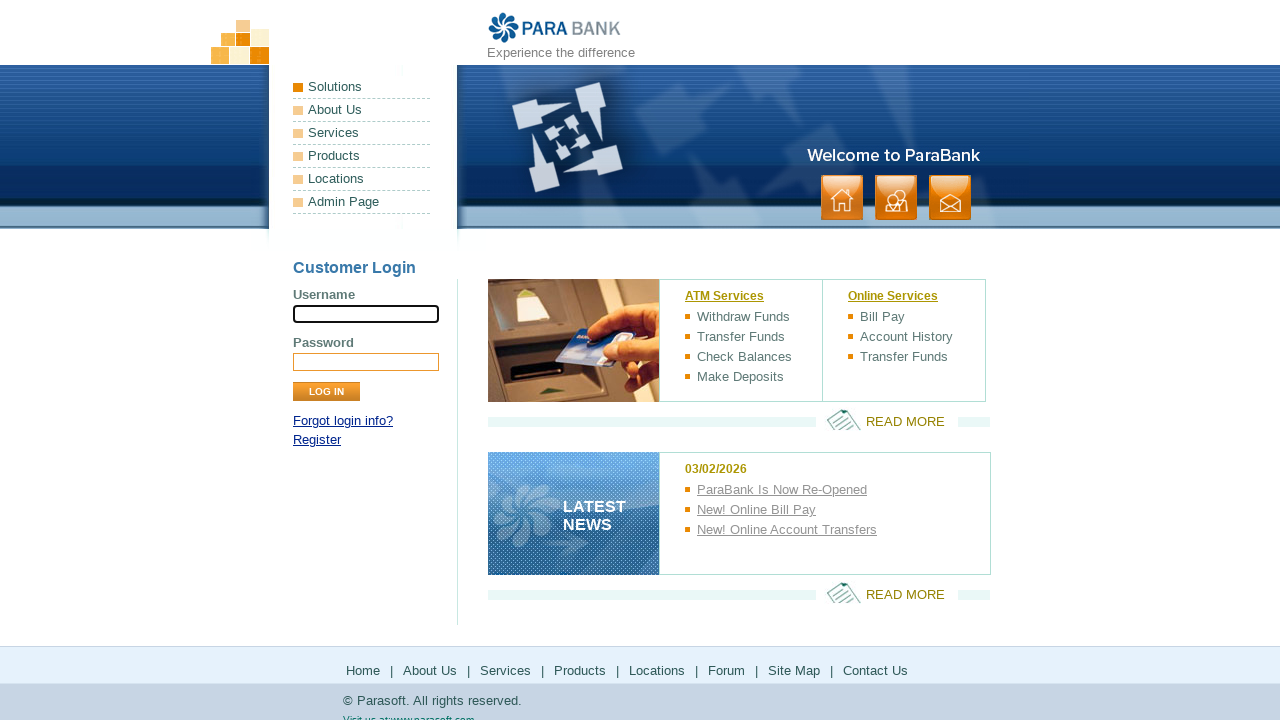

Located ATM Services item at index 1: 'Withdraw Funds'
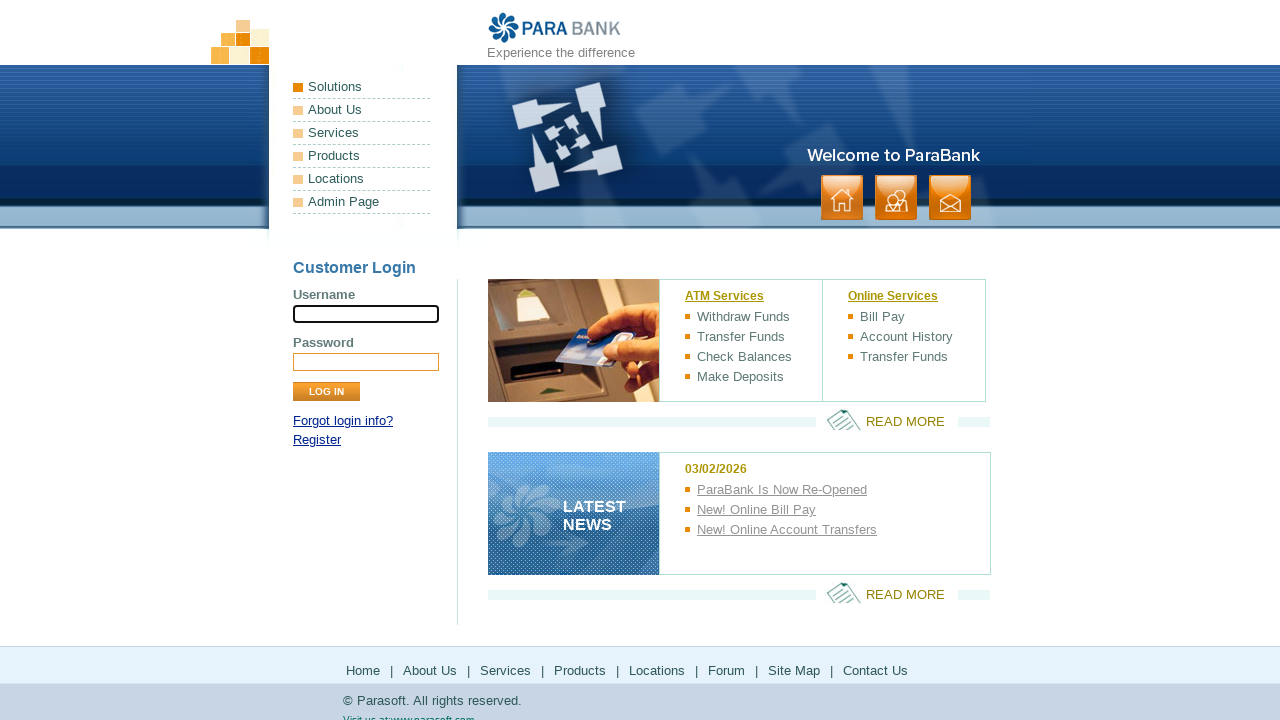

Hovered over ATM Services item: 'Withdraw Funds' at (754, 317) on ul[class='services'] >> li >> nth=1
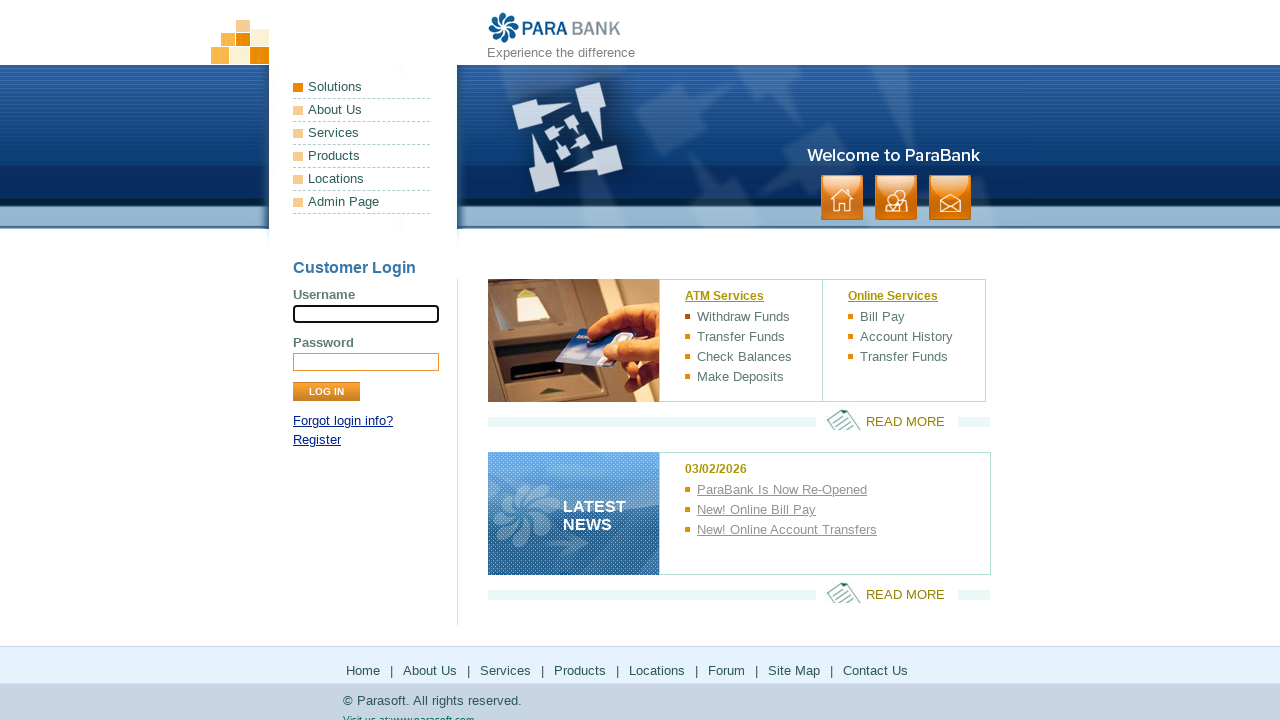

Located ATM Services item at index 2: 'Transfer Funds'
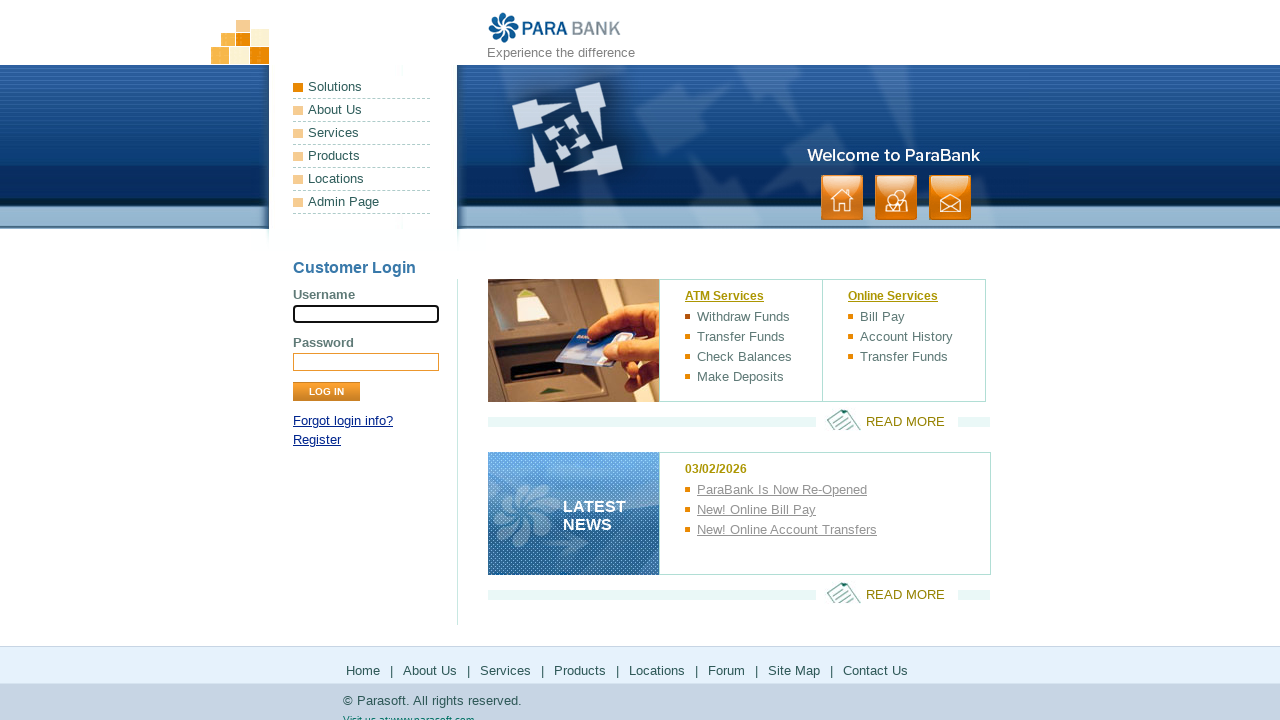

Hovered over ATM Services item: 'Transfer Funds' at (754, 337) on ul[class='services'] >> li >> nth=2
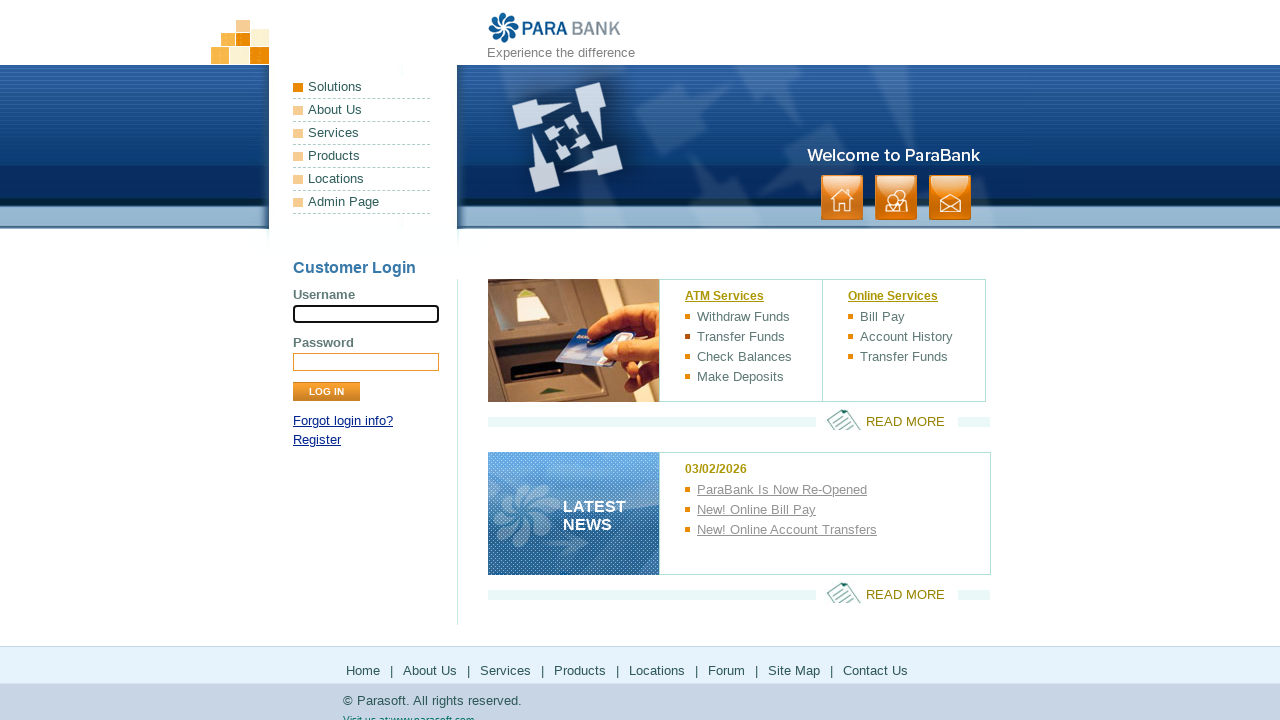

Located ATM Services item at index 3: 'Check Balances'
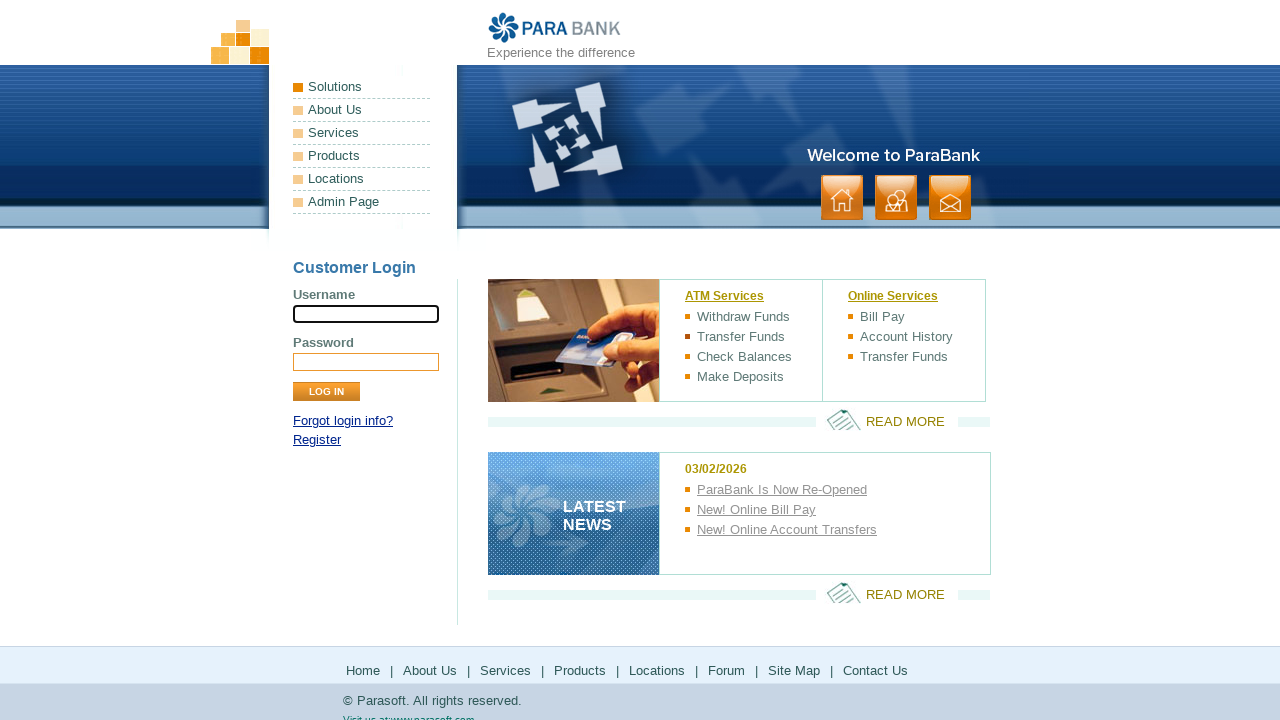

Hovered over ATM Services item: 'Check Balances' at (754, 357) on ul[class='services'] >> li >> nth=3
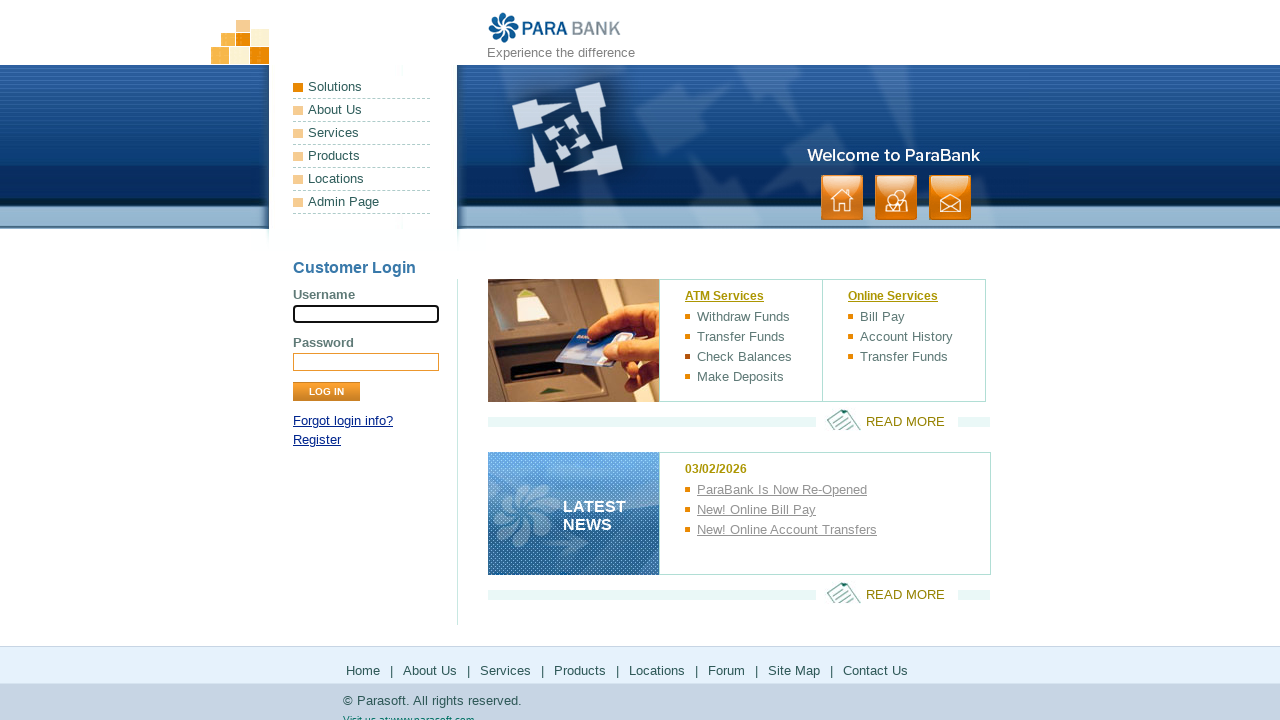

Located ATM Services item at index 4: 'Make Deposits'
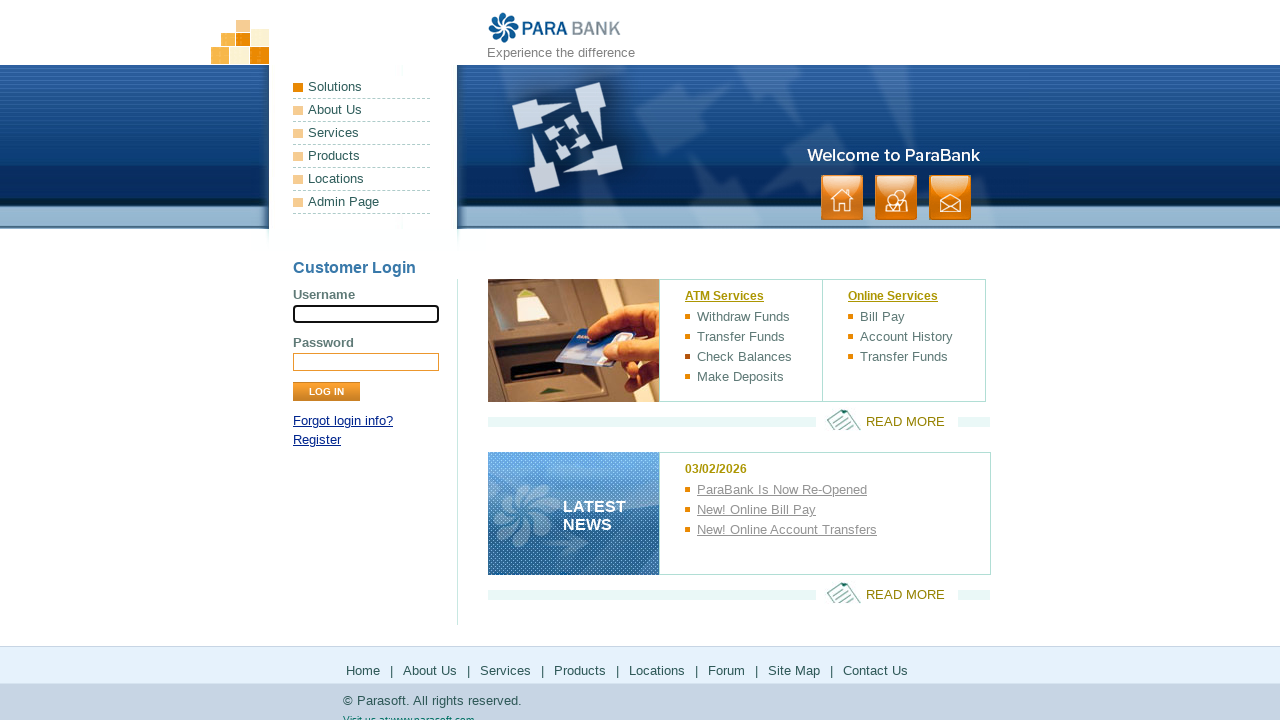

Hovered over ATM Services item: 'Make Deposits' at (754, 377) on ul[class='services'] >> li >> nth=4
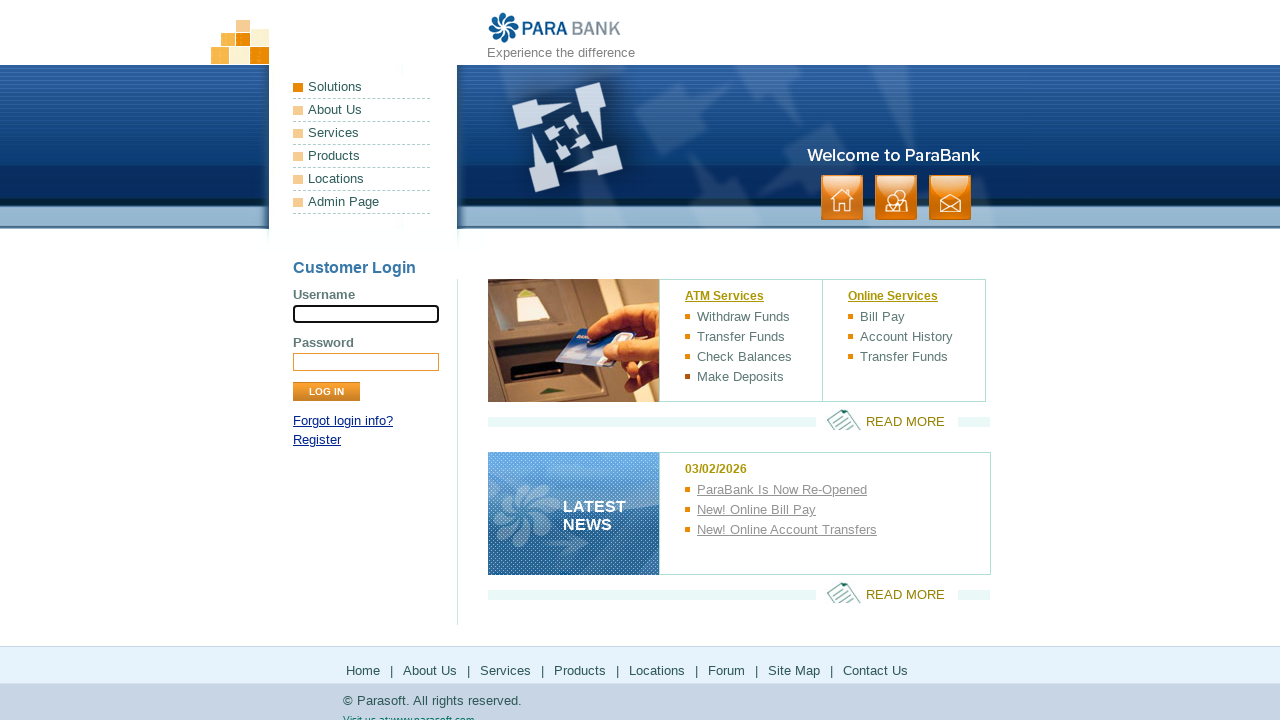

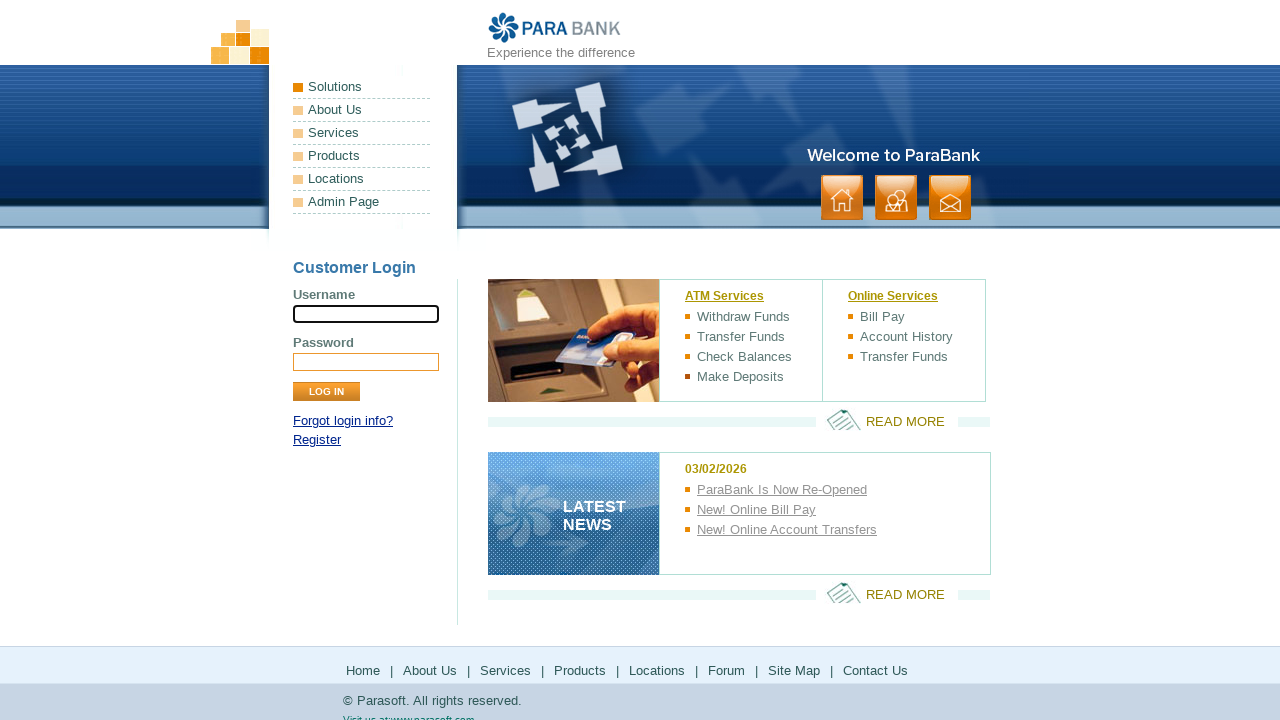